Tests that clicking the Test Cases navigation link redirects to the test cases page

Starting URL: https://automationexercise.com/login

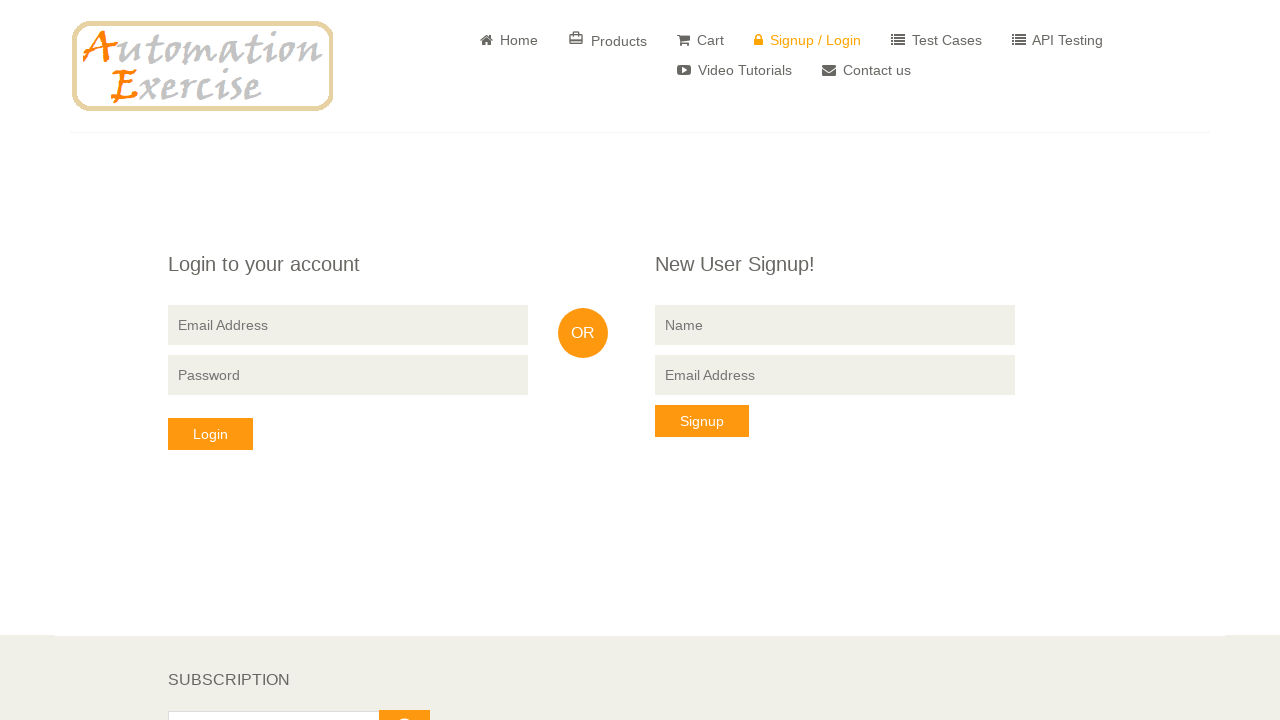

Clicked Test Cases navigation link at (936, 40) on a:has-text('Test Cases')
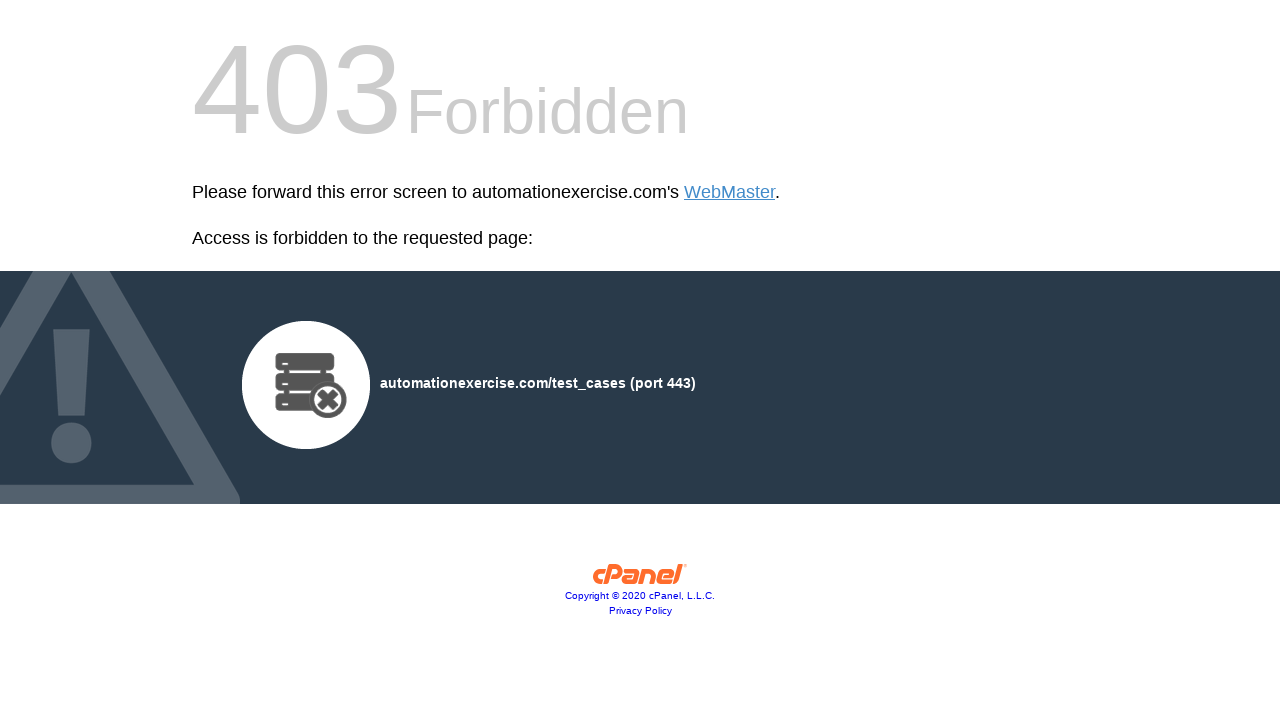

Page loaded and network became idle after clicking Test Cases
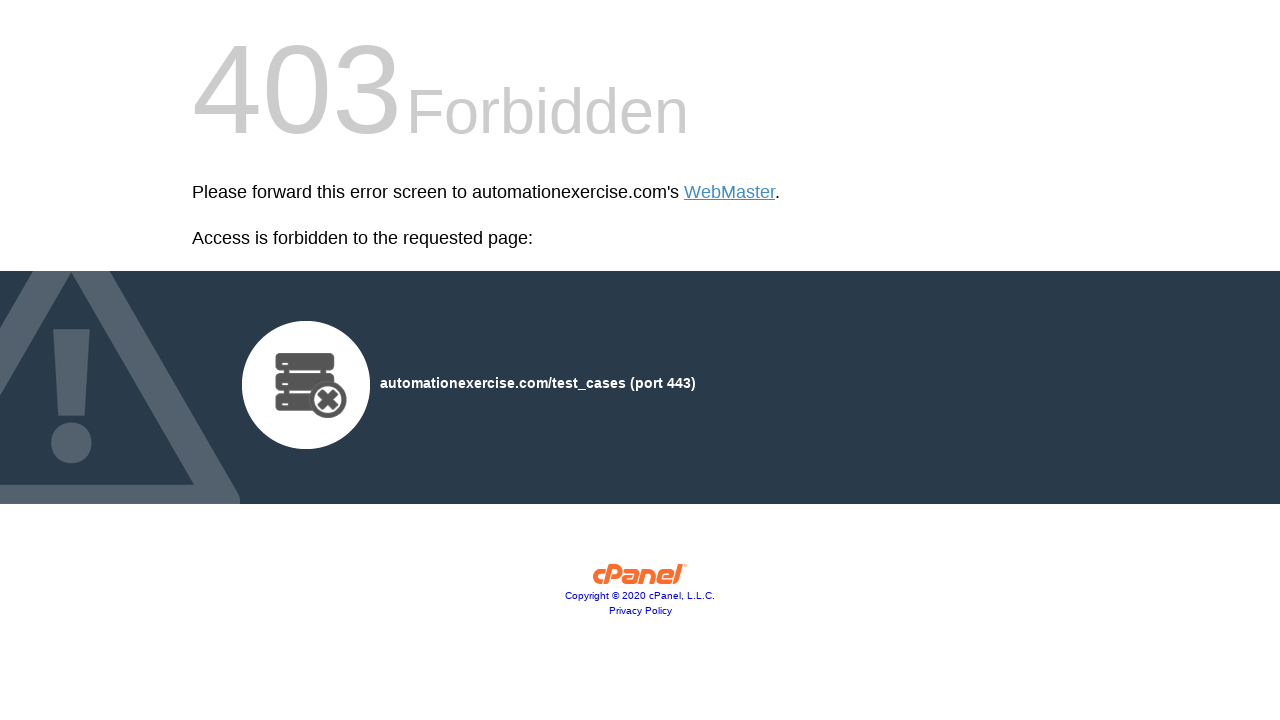

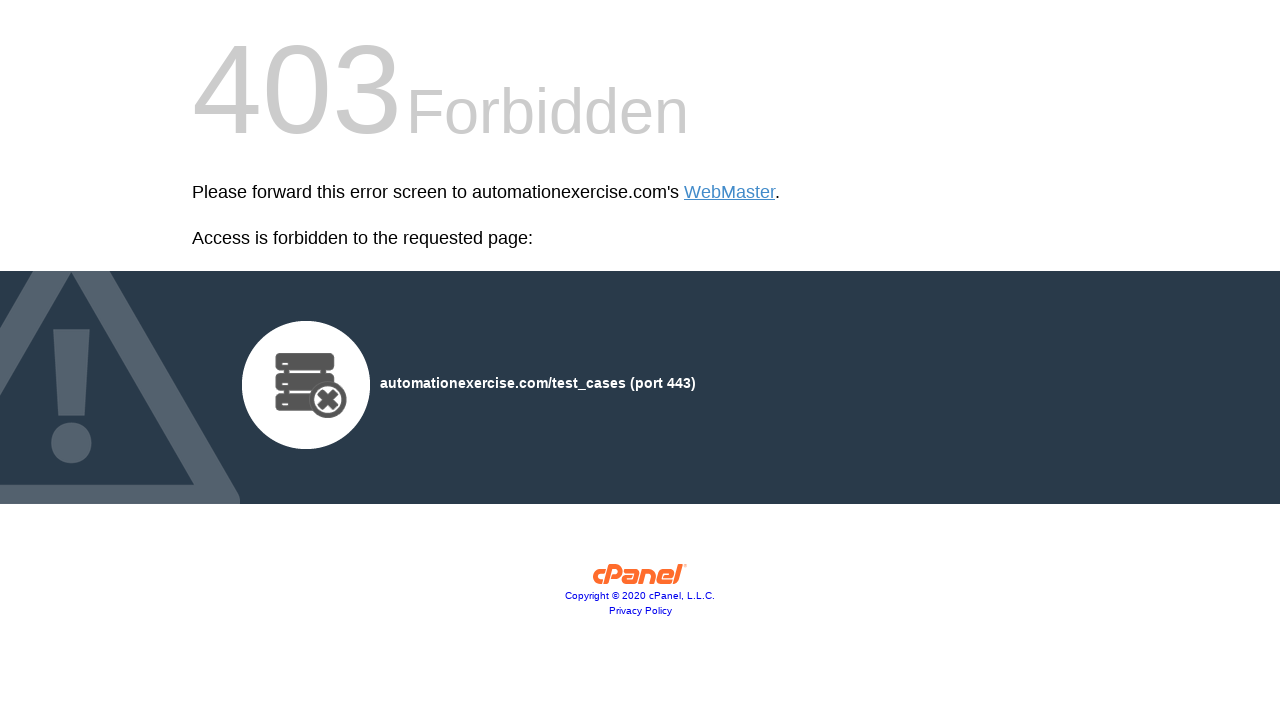